Verifies that the h2 element displays "Login Page" text on the login page

Starting URL: https://the-internet.herokuapp.com/

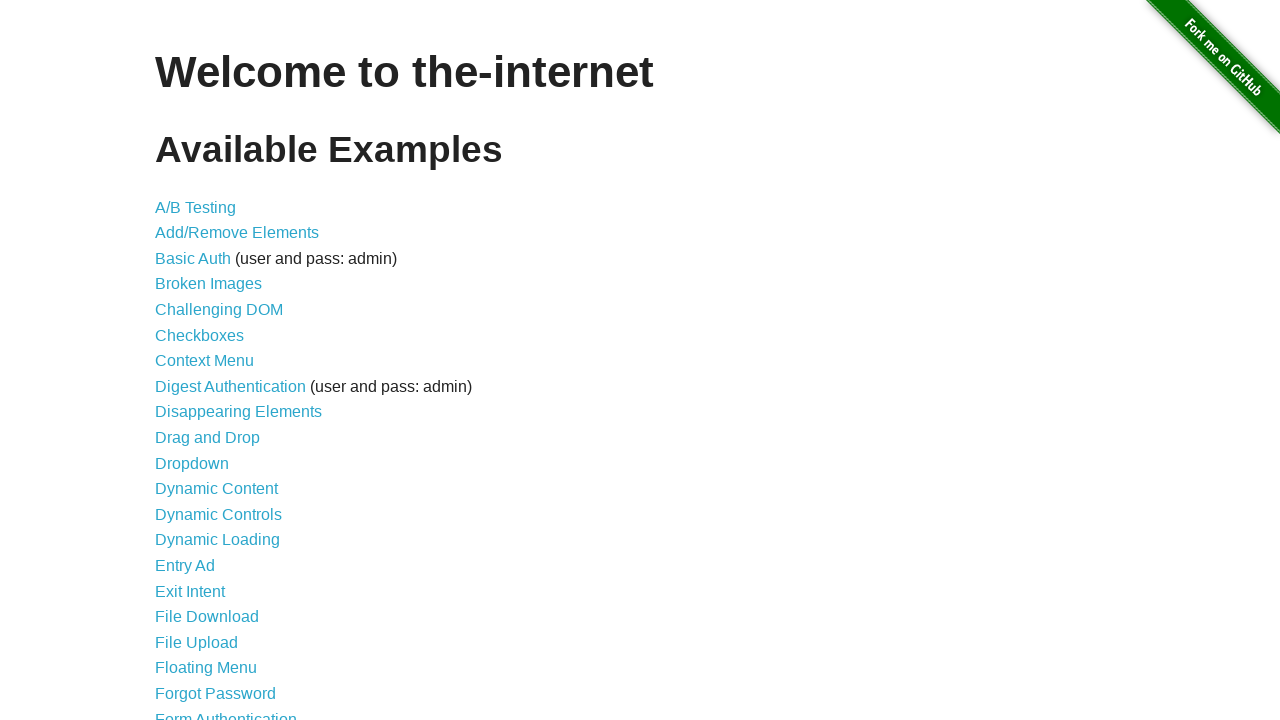

Clicked on Form Authentication link to navigate to login page at (226, 712) on xpath=//a[@href="/login"]
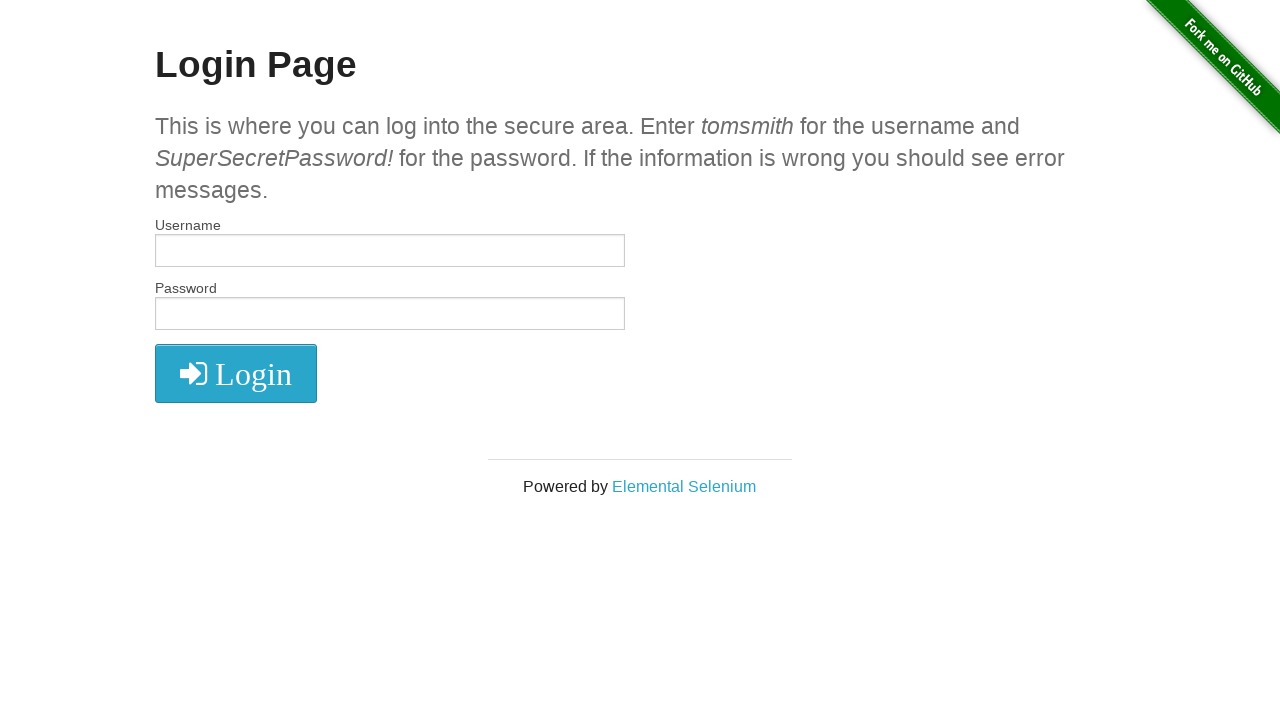

Retrieved text content from h2 element
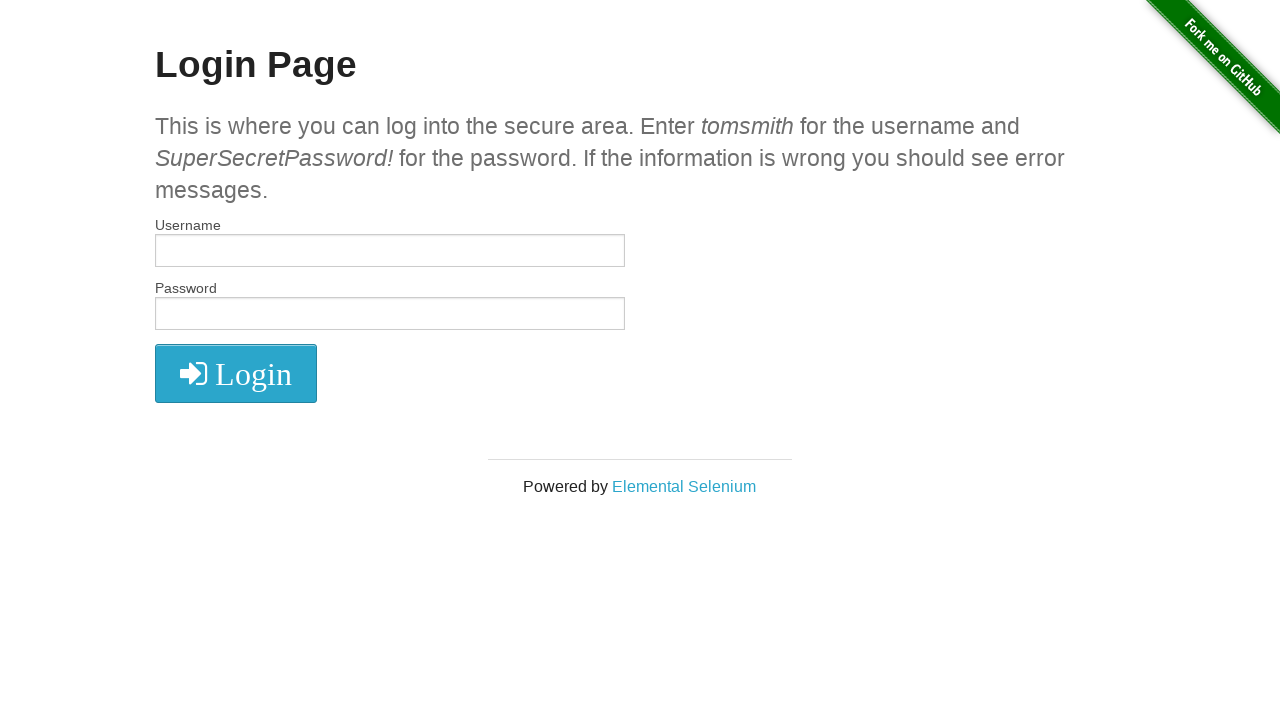

Verified that h2 element displays 'Login Page' text
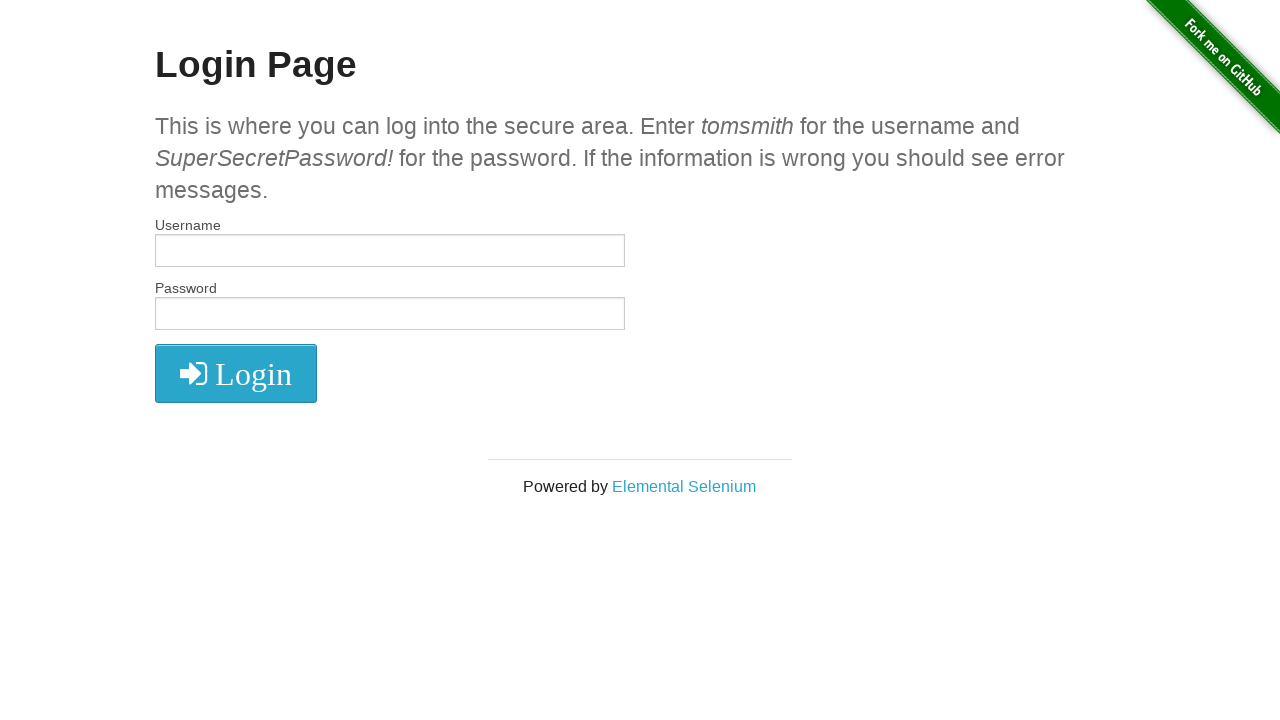

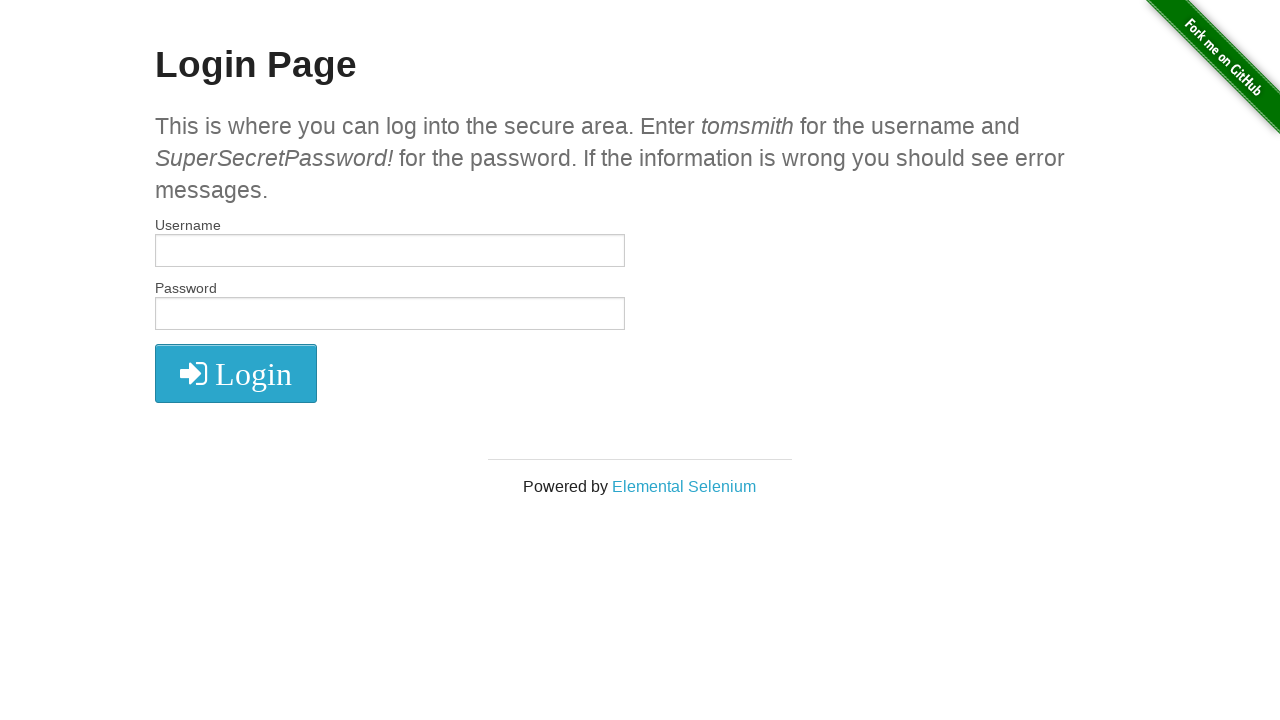